Tests the datepicker functionality by entering a date value and pressing return to confirm the selection

Starting URL: https://formy-project.herokuapp.com/datepicker

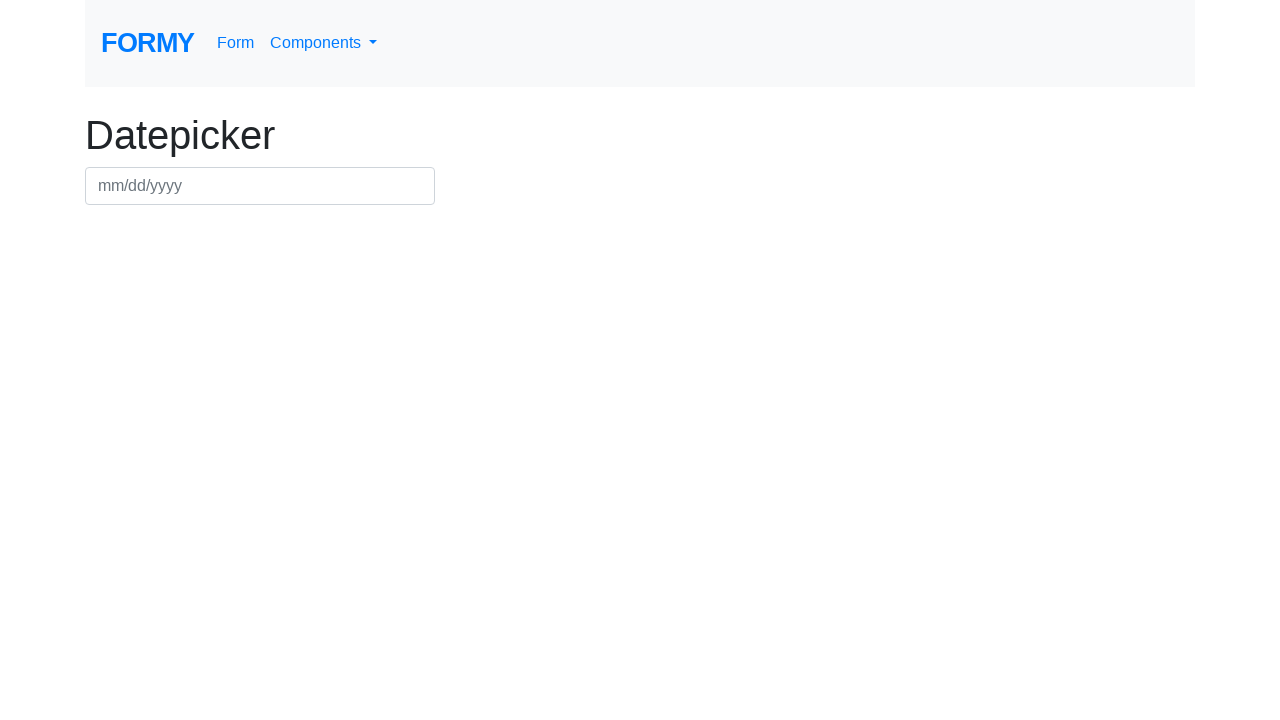

Filled datepicker field with date 15/03/2024 on #datepicker
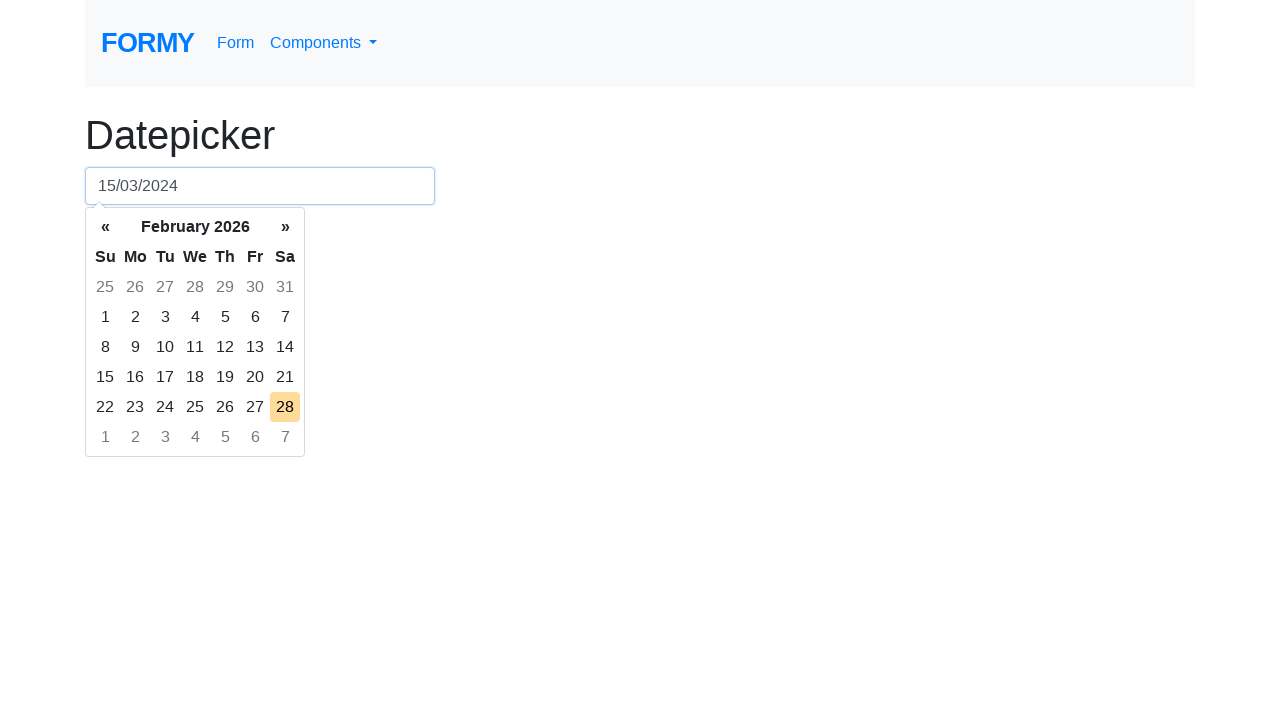

Pressed Enter to confirm date selection on #datepicker
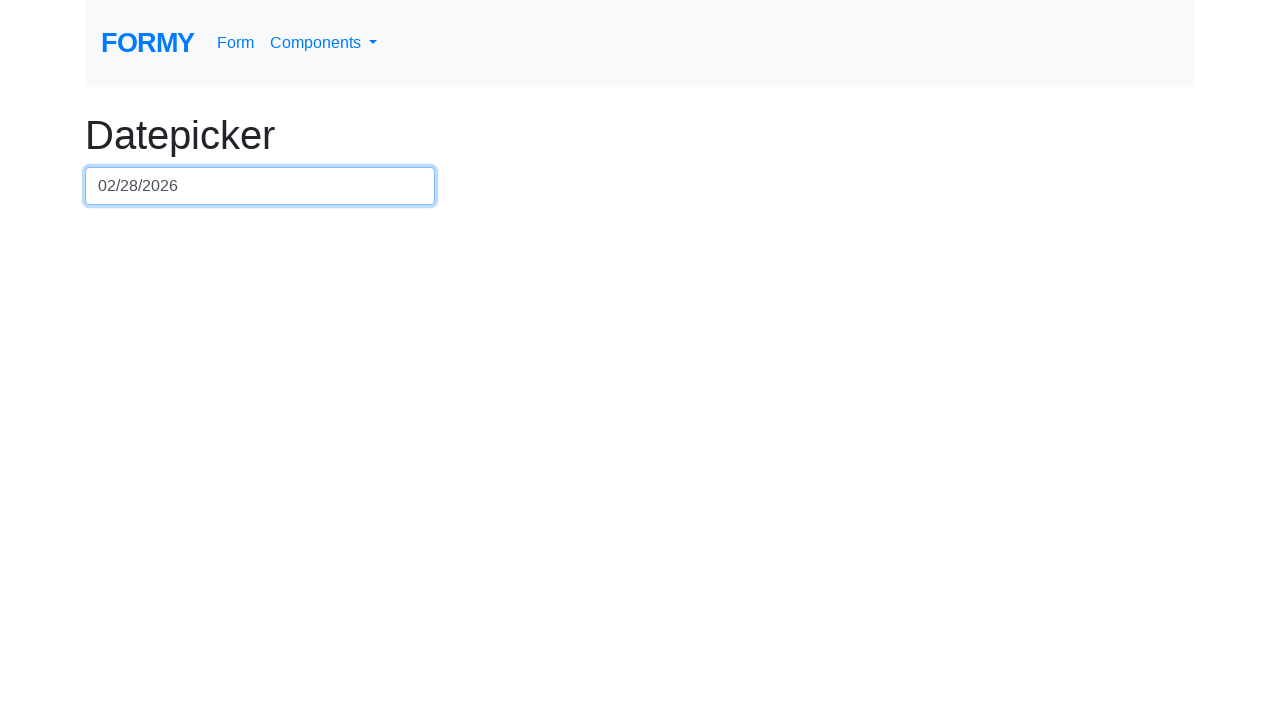

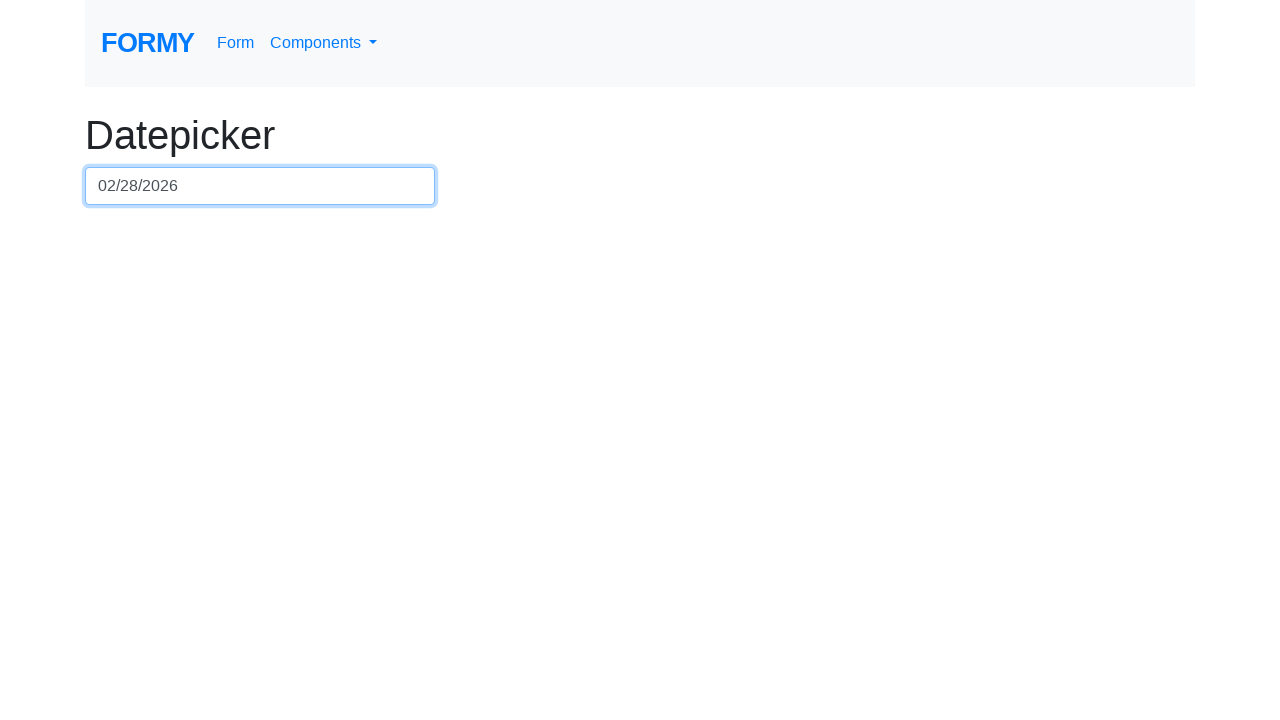